Tests clicking a button that triggers an alert, dismissing the alert, and verifying that text appears on the page indicating the user chose to stay.

Starting URL: https://acctabootcamp.github.io/site/examples/alerts_popups

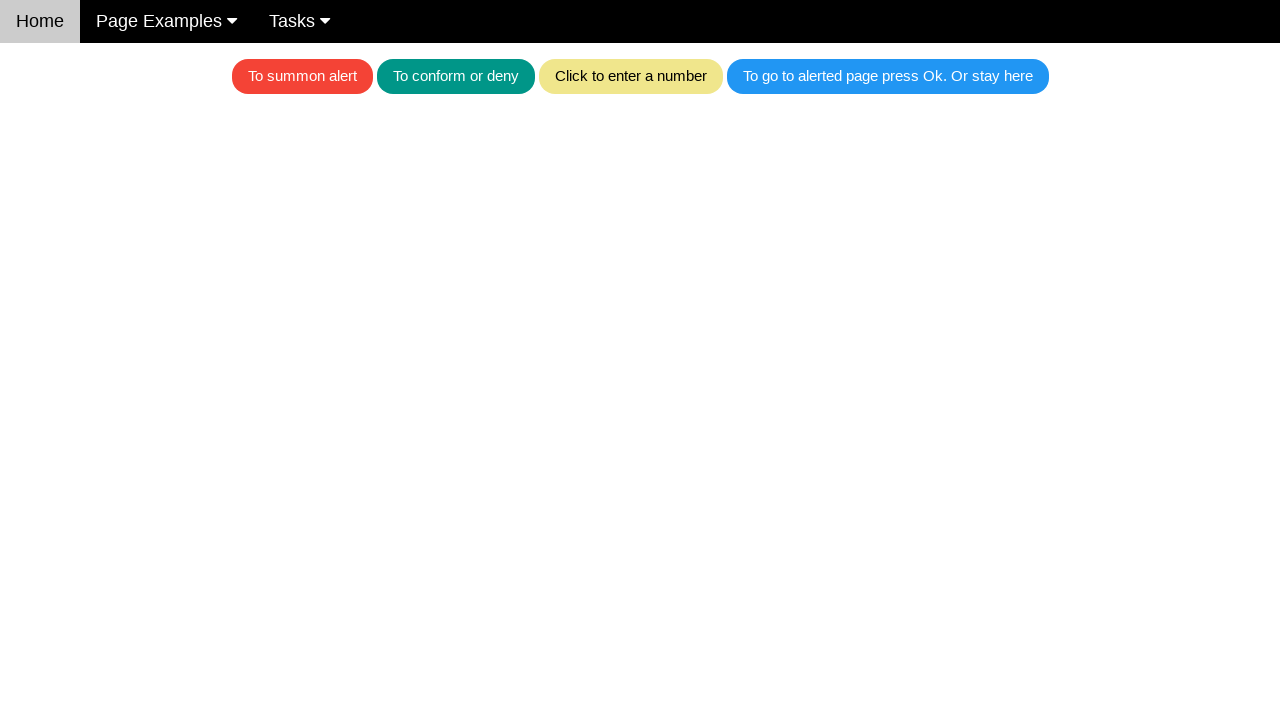

Set up dialog handler to automatically dismiss alerts
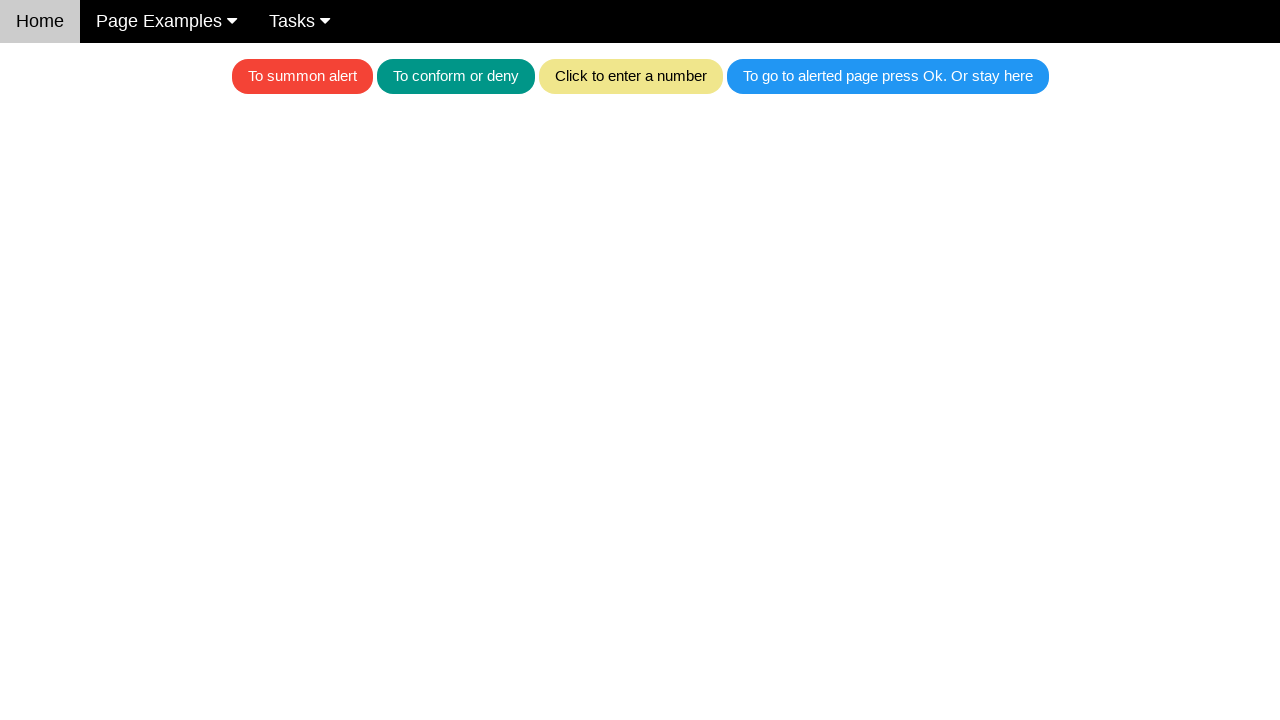

Clicked button that triggers alert at (888, 76) on .w3-blue
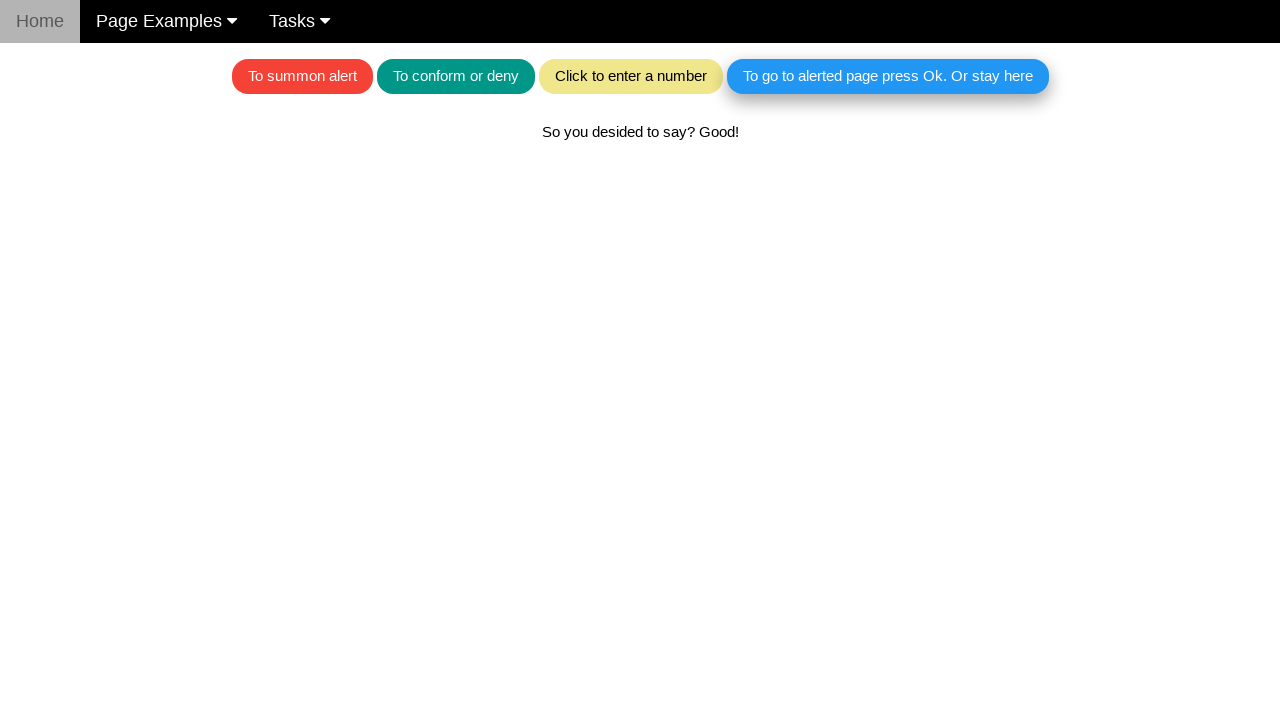

Waited for text element to appear after dismissing alert
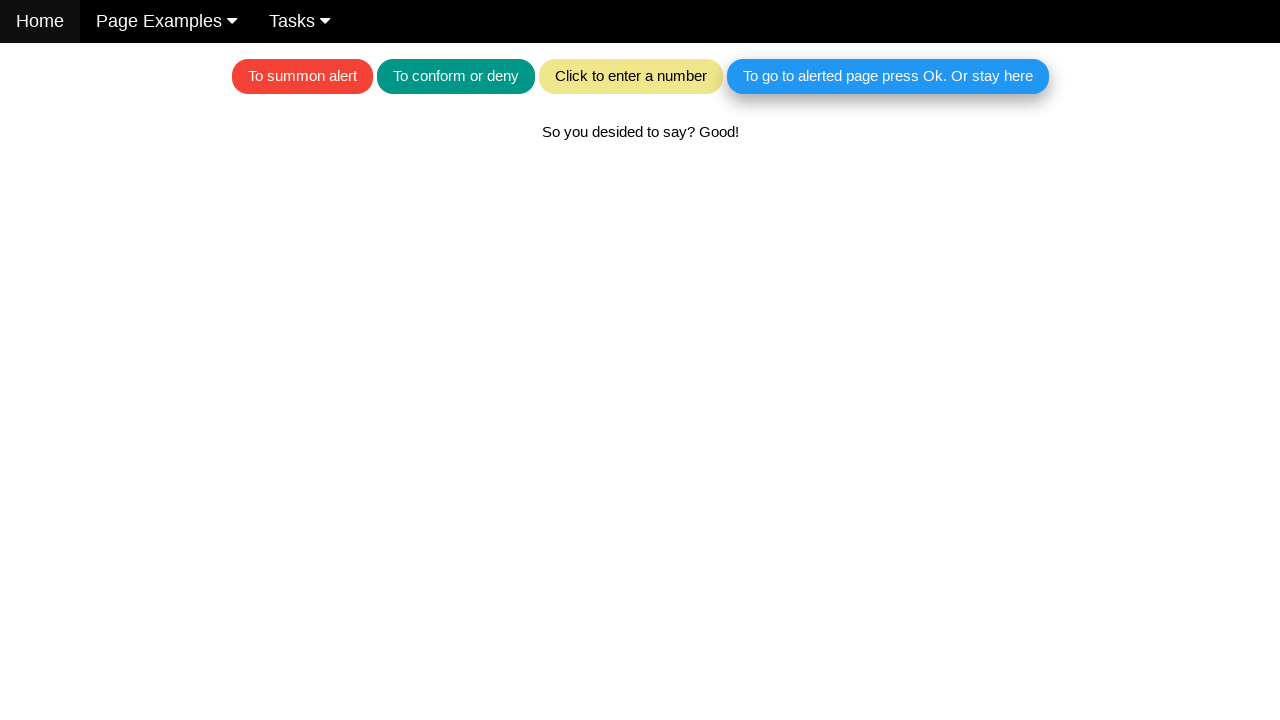

Retrieved text content from element
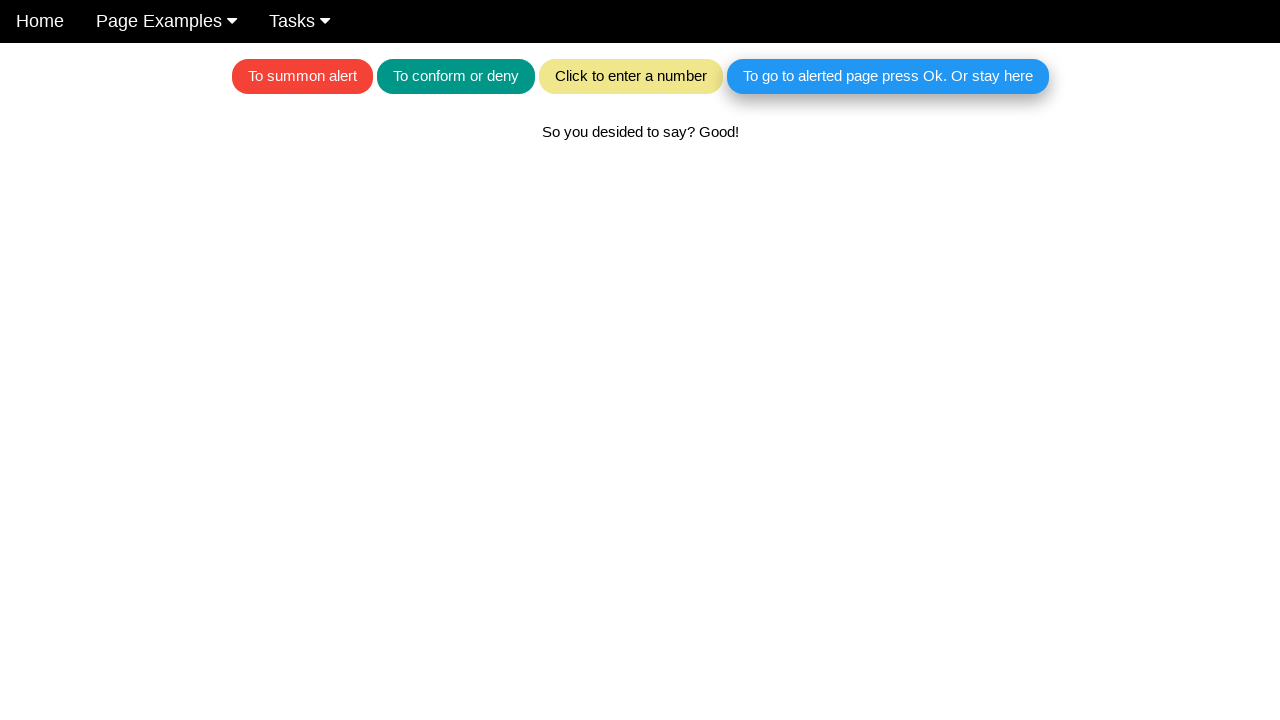

Verified that text content matches expected message confirming user chose to stay
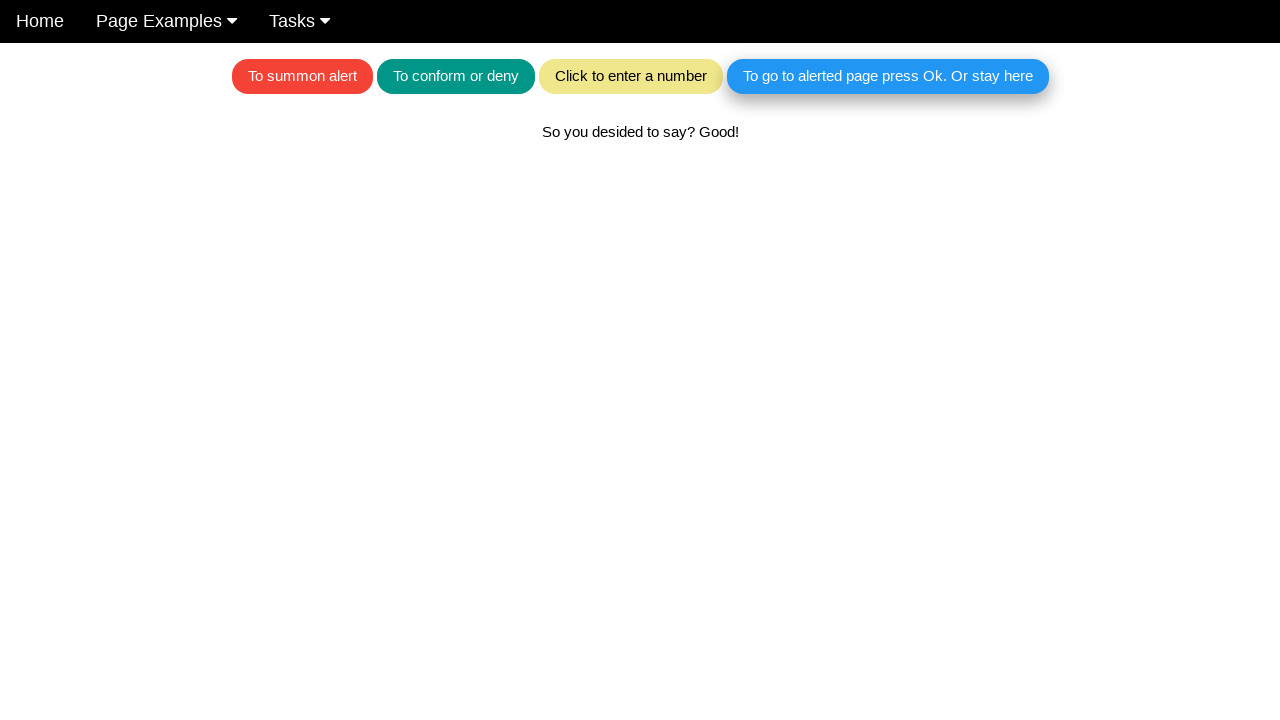

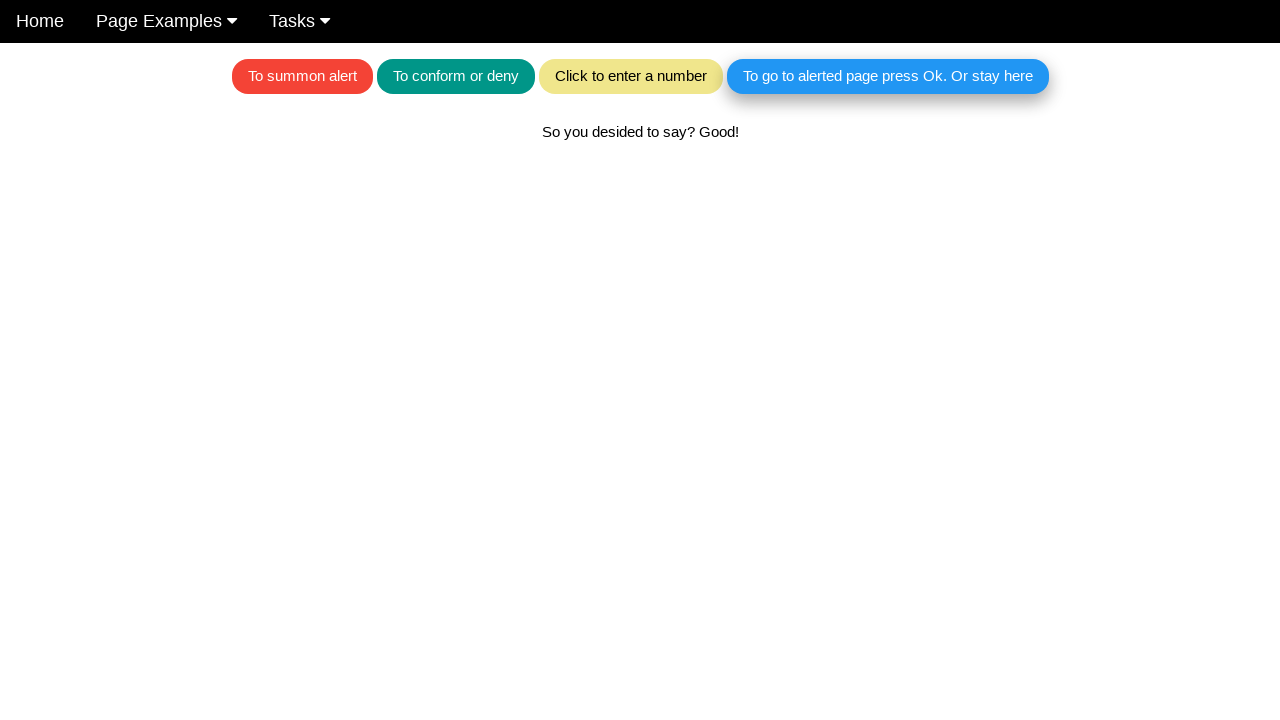